Tests radio button selection state on NoBroker rental property page by checking if the RENT and PG radio buttons are selected

Starting URL: https://www.nobroker.in/mumbai/rent

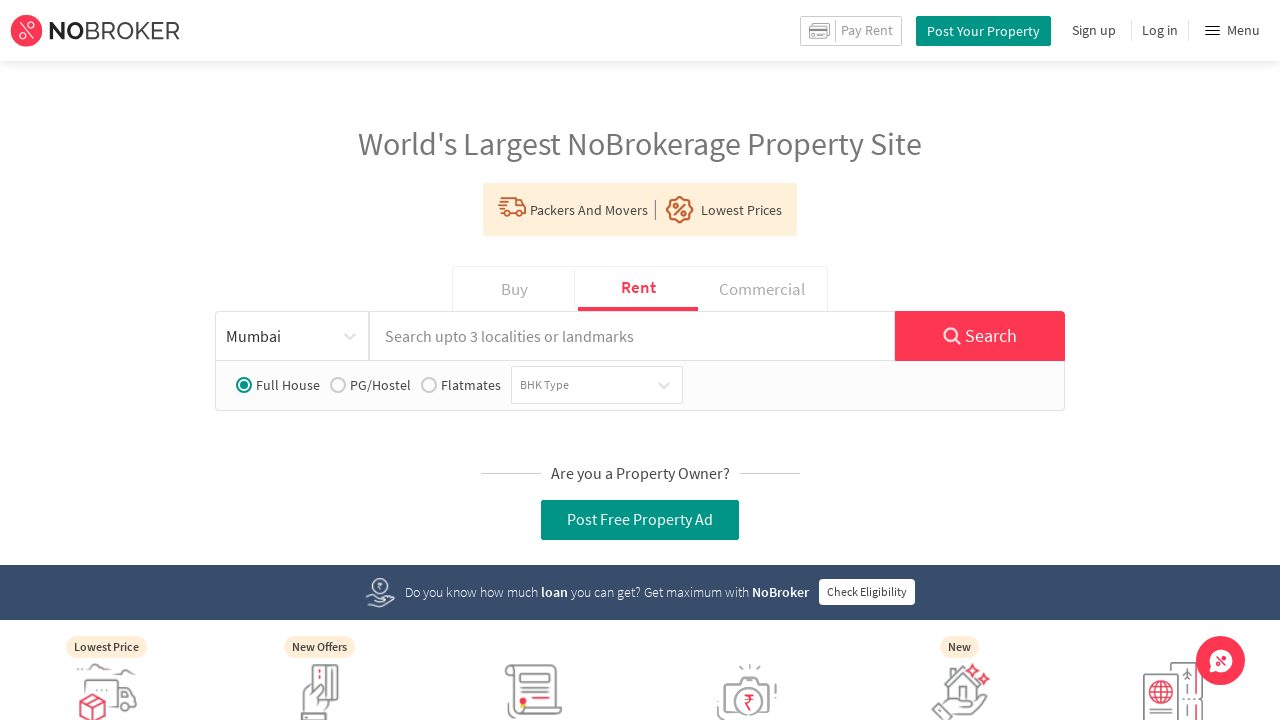

Set viewport size to 1920x1080
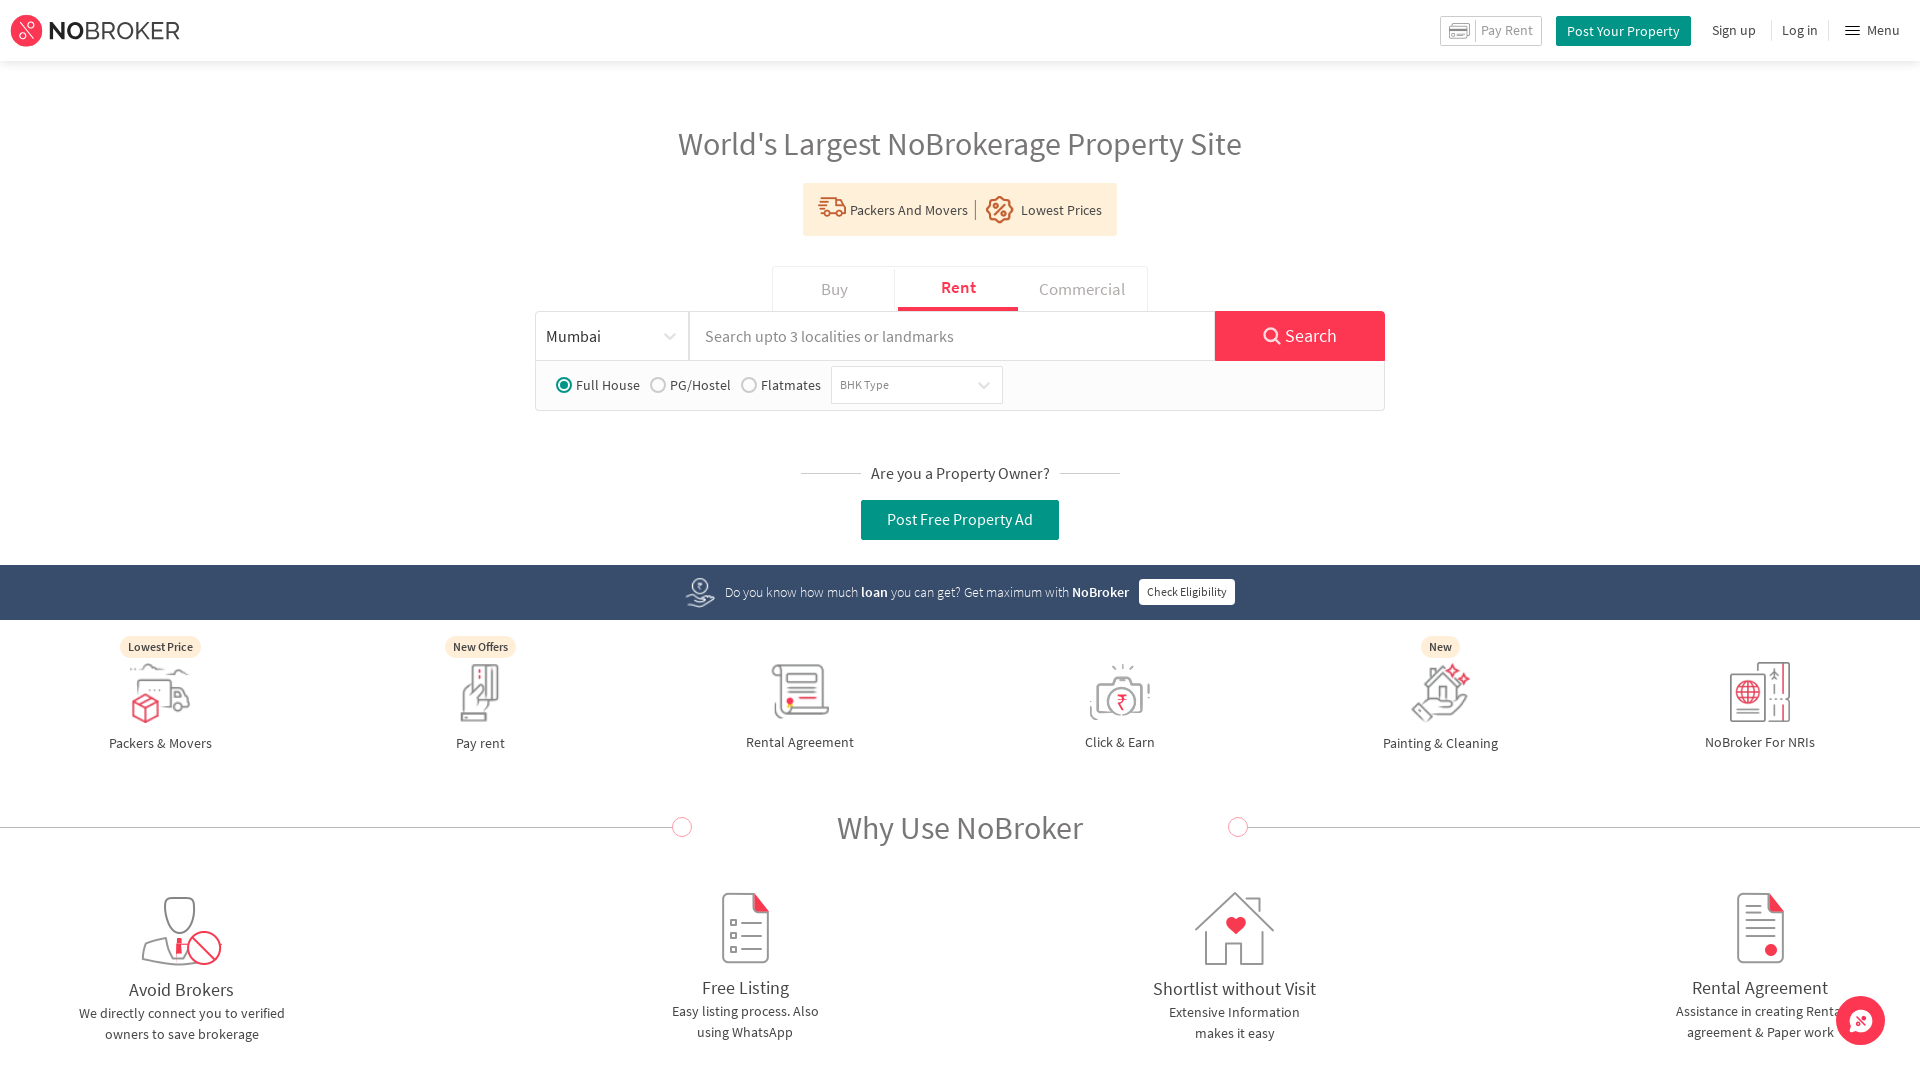

Located RENT radio button element
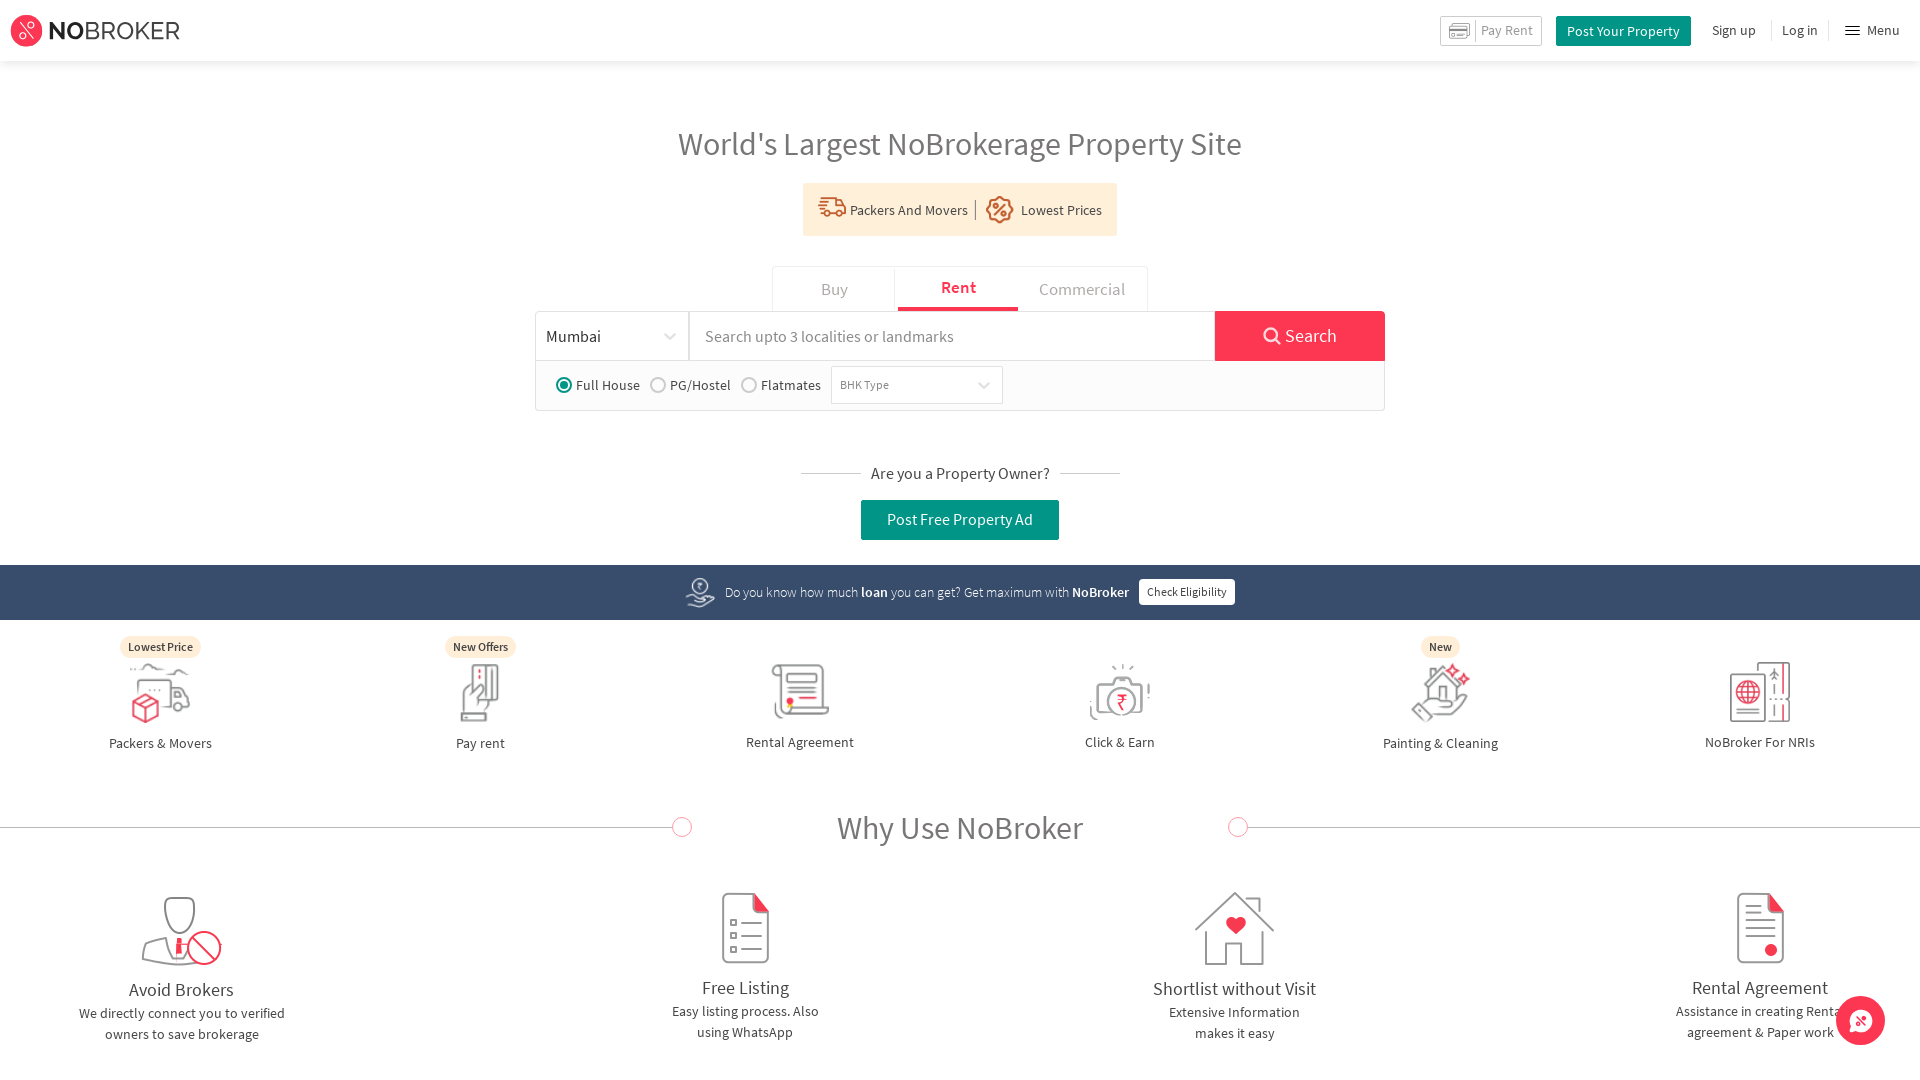

Waited for RENT radio button to be attached to DOM
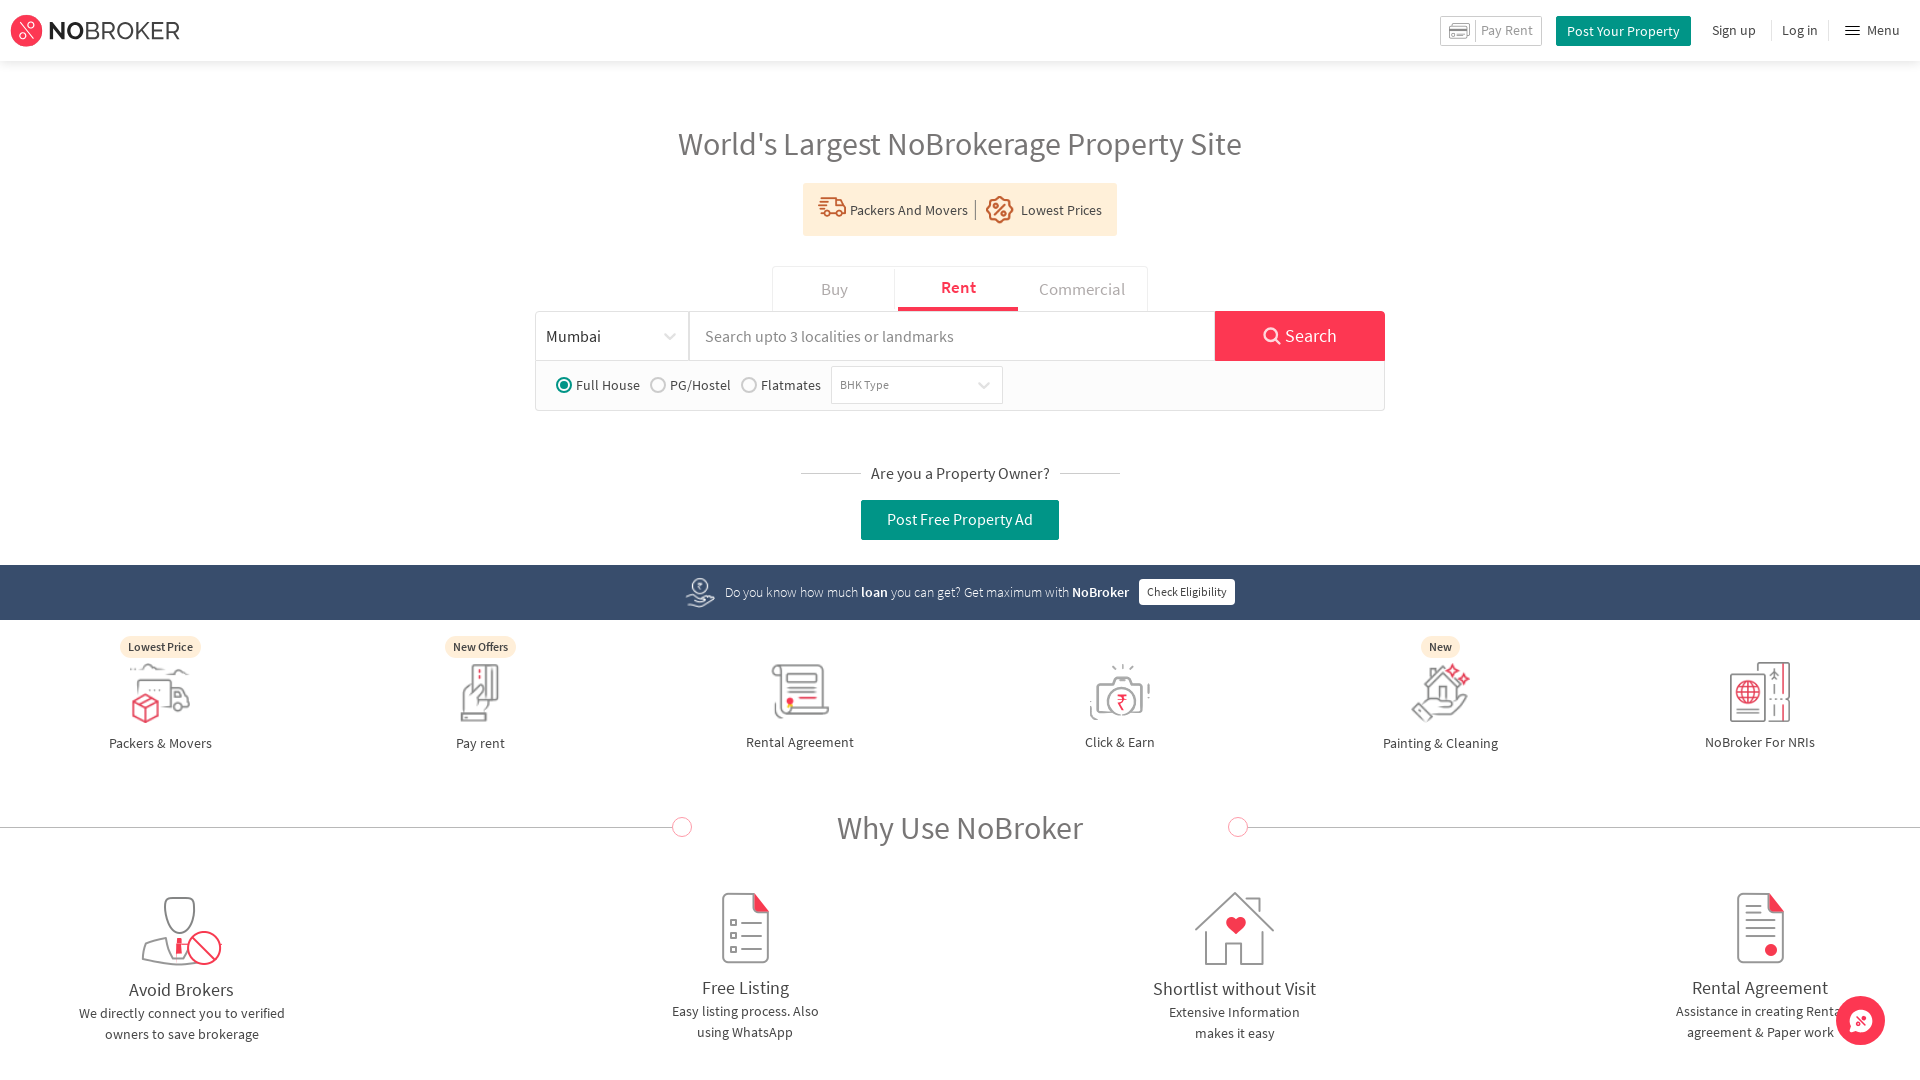

Checked RENT radio button selection state: True
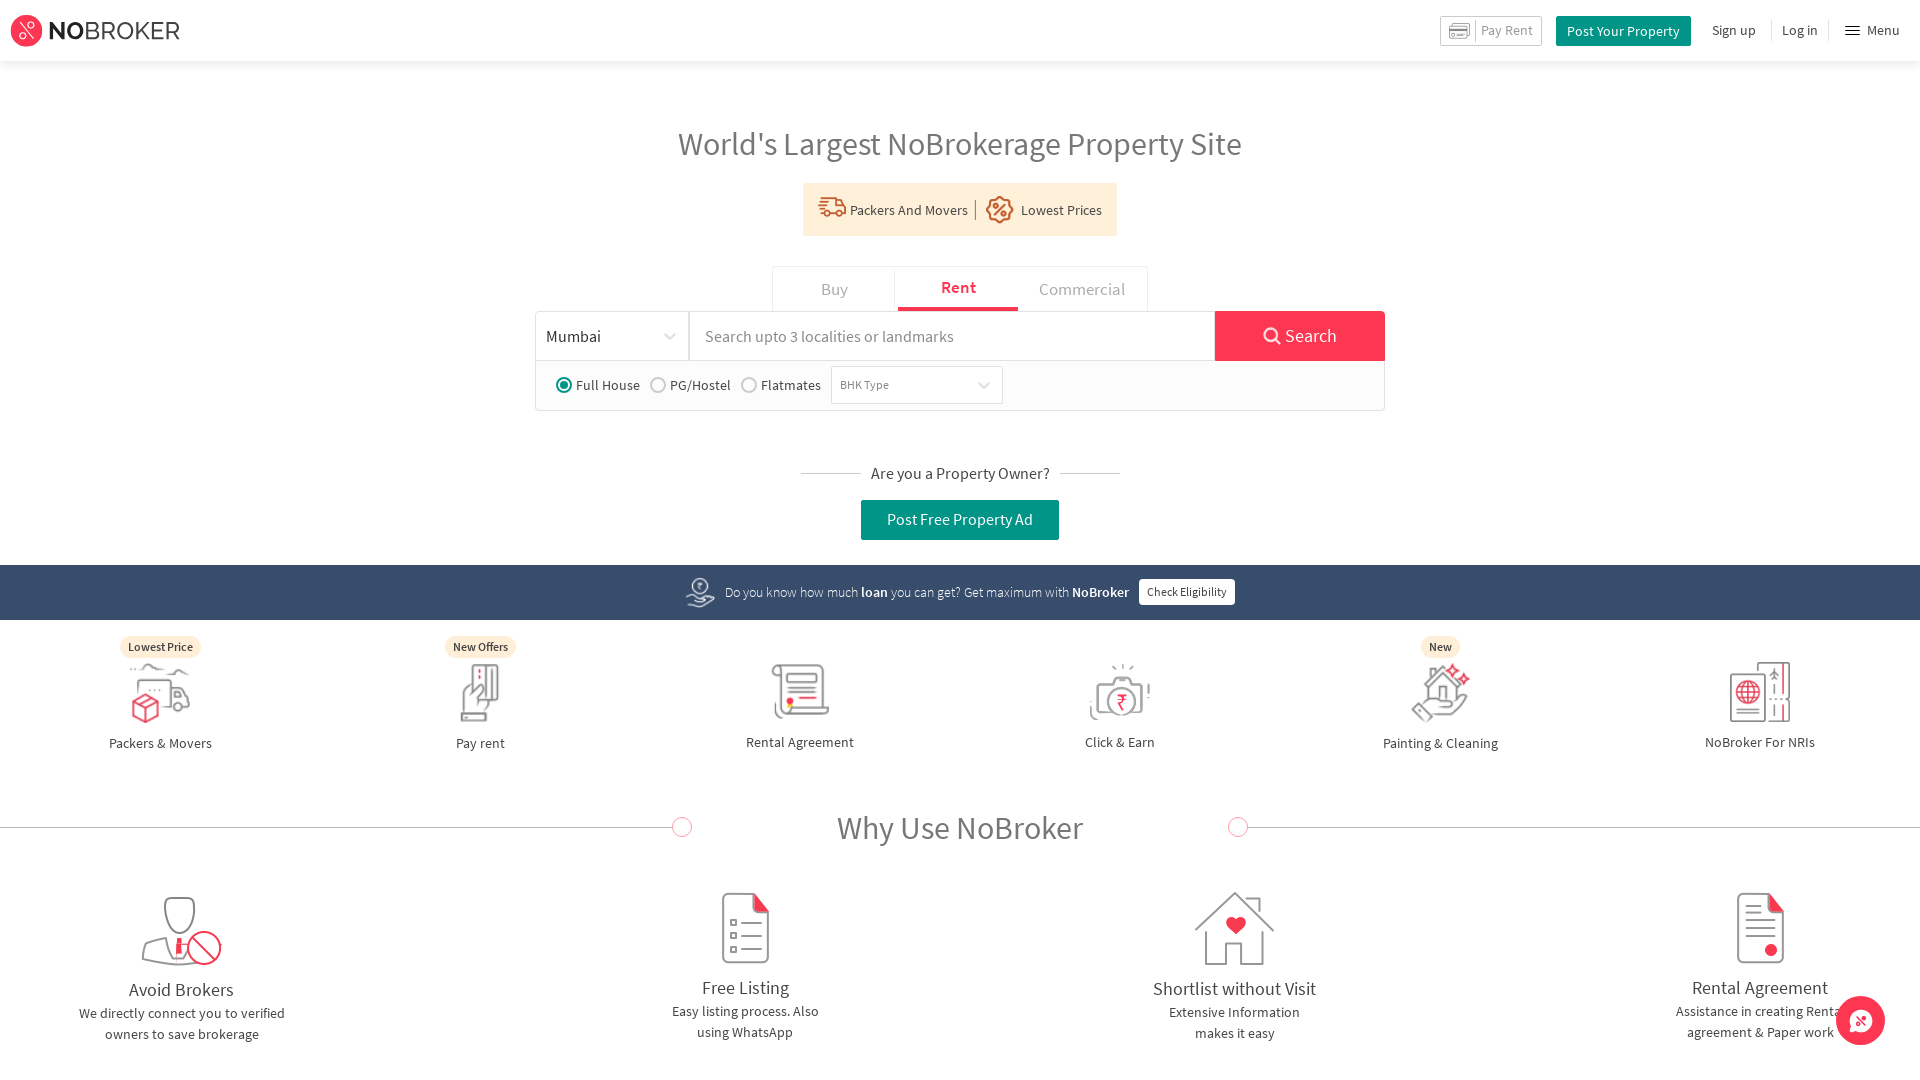

Confirmed RENT radio button is selected
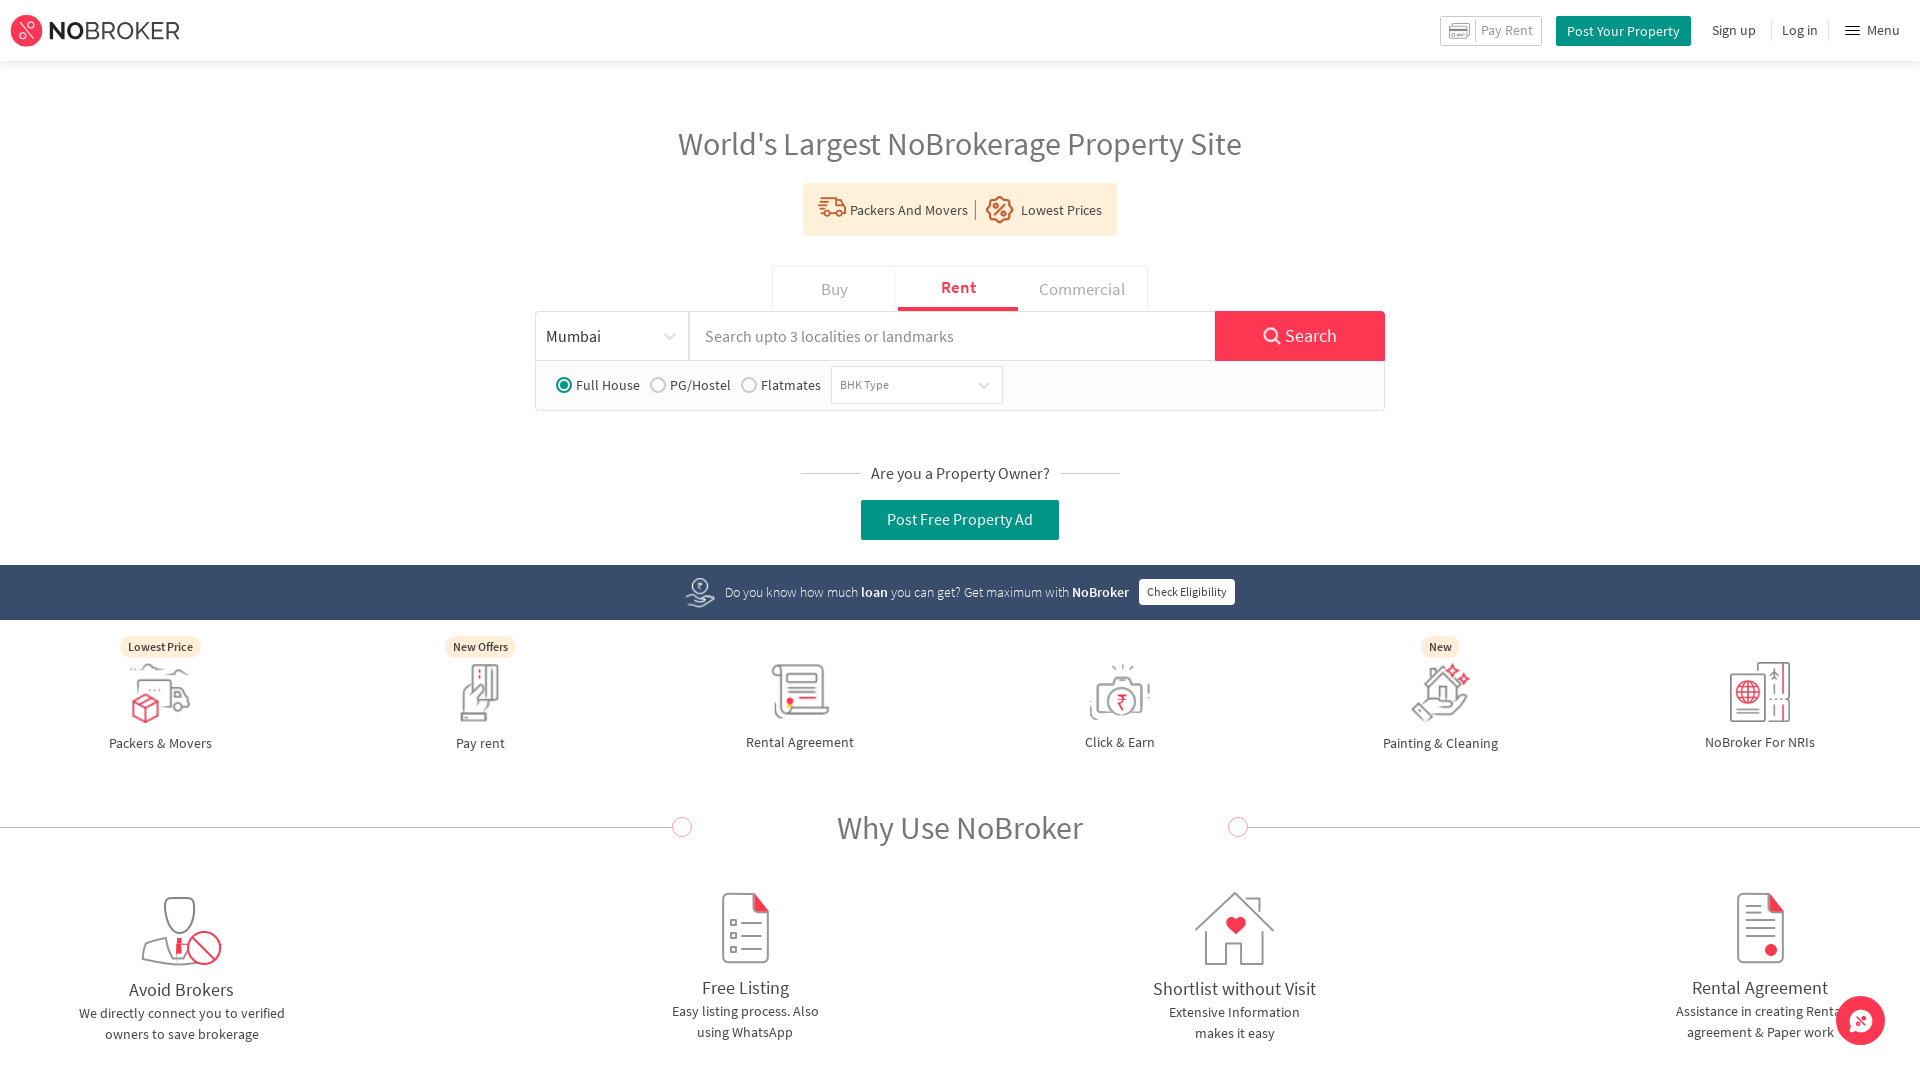

Located PG radio button element
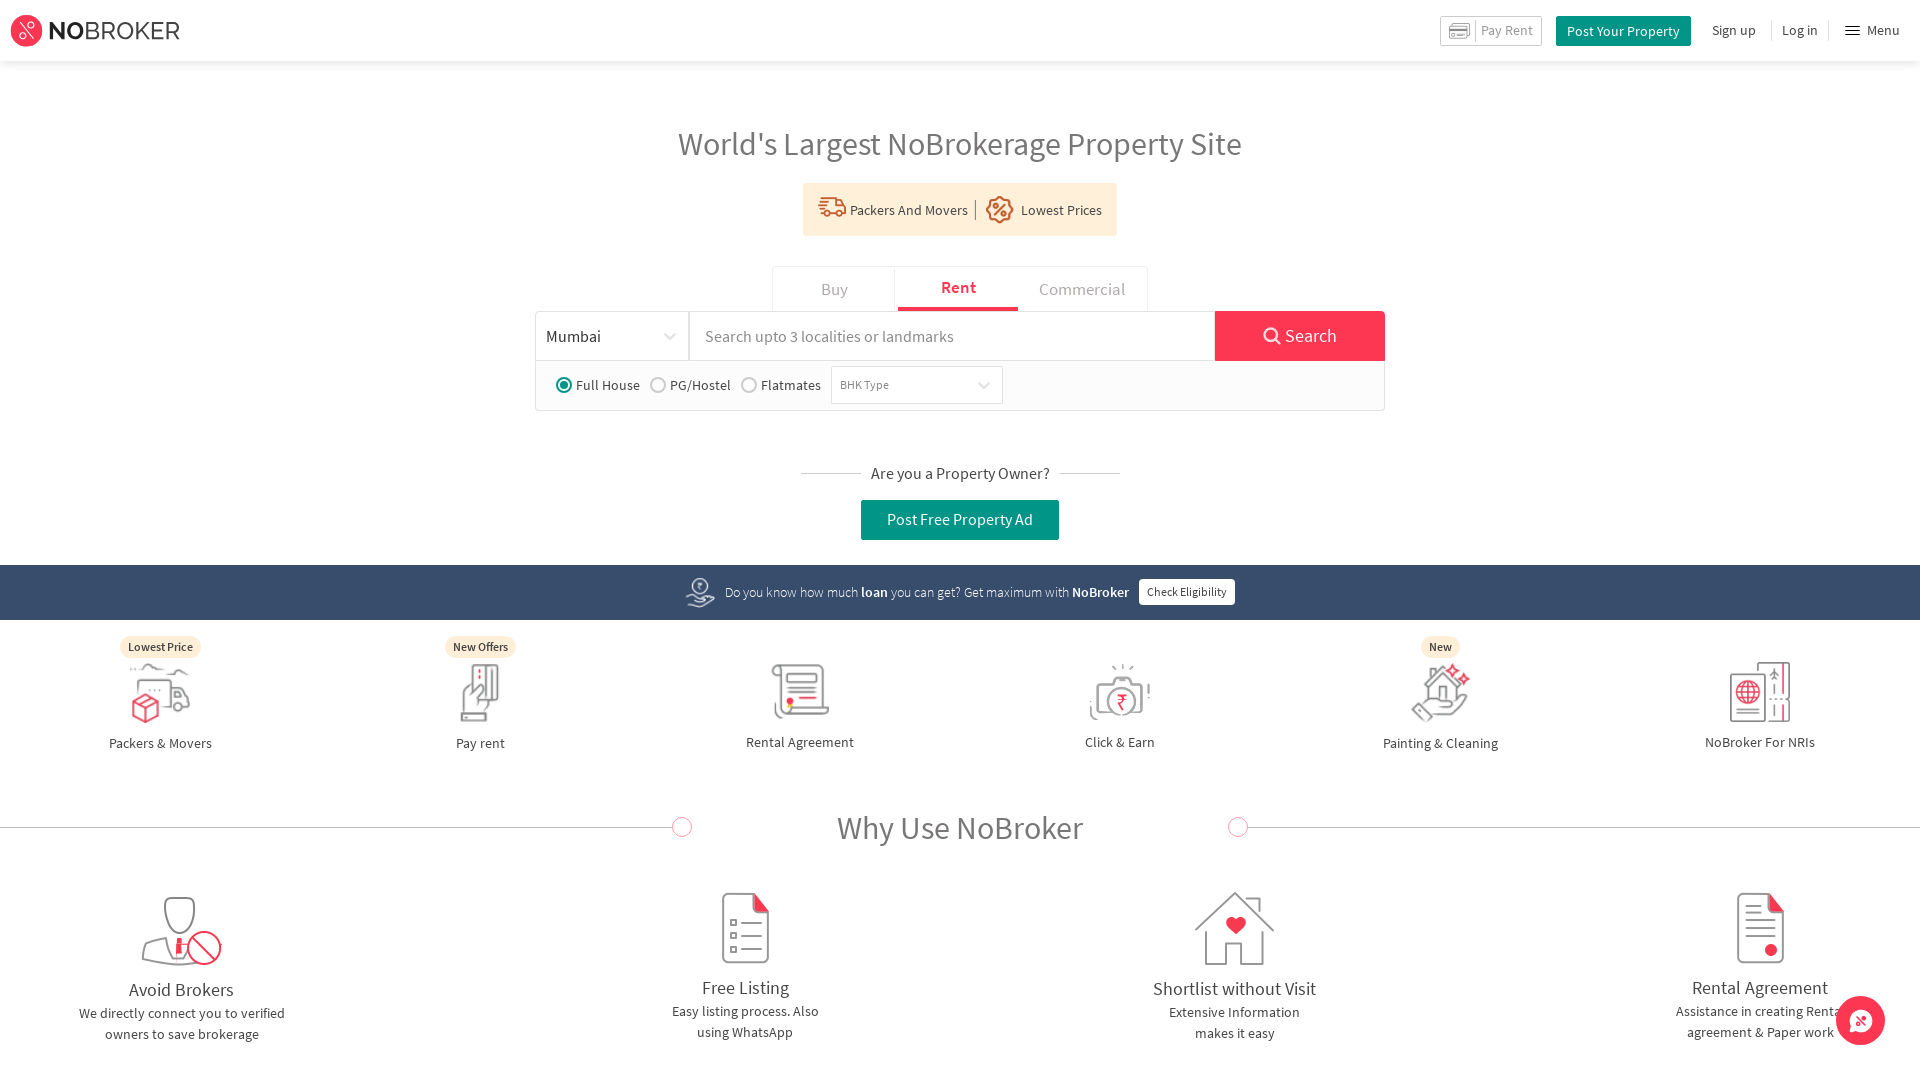

Waited for PG radio button to be attached to DOM
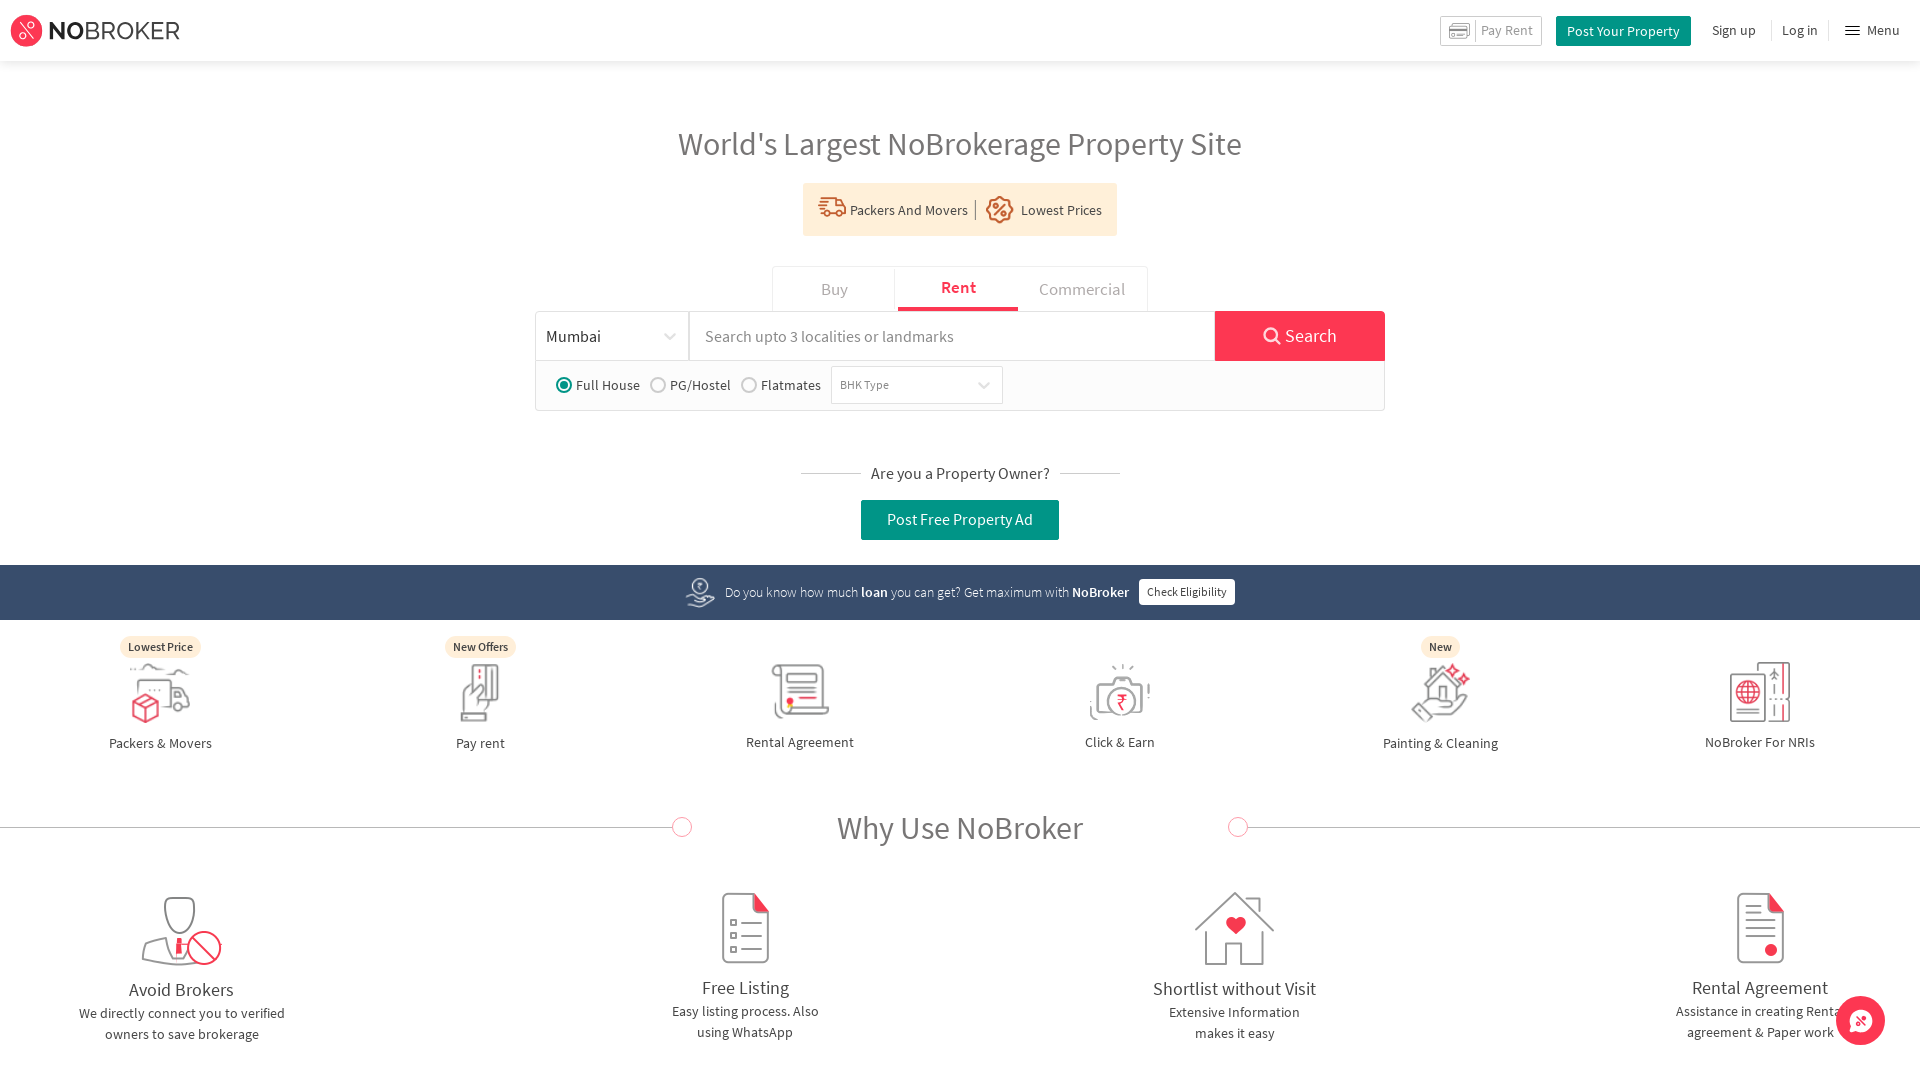

Checked PG radio button selection state: False
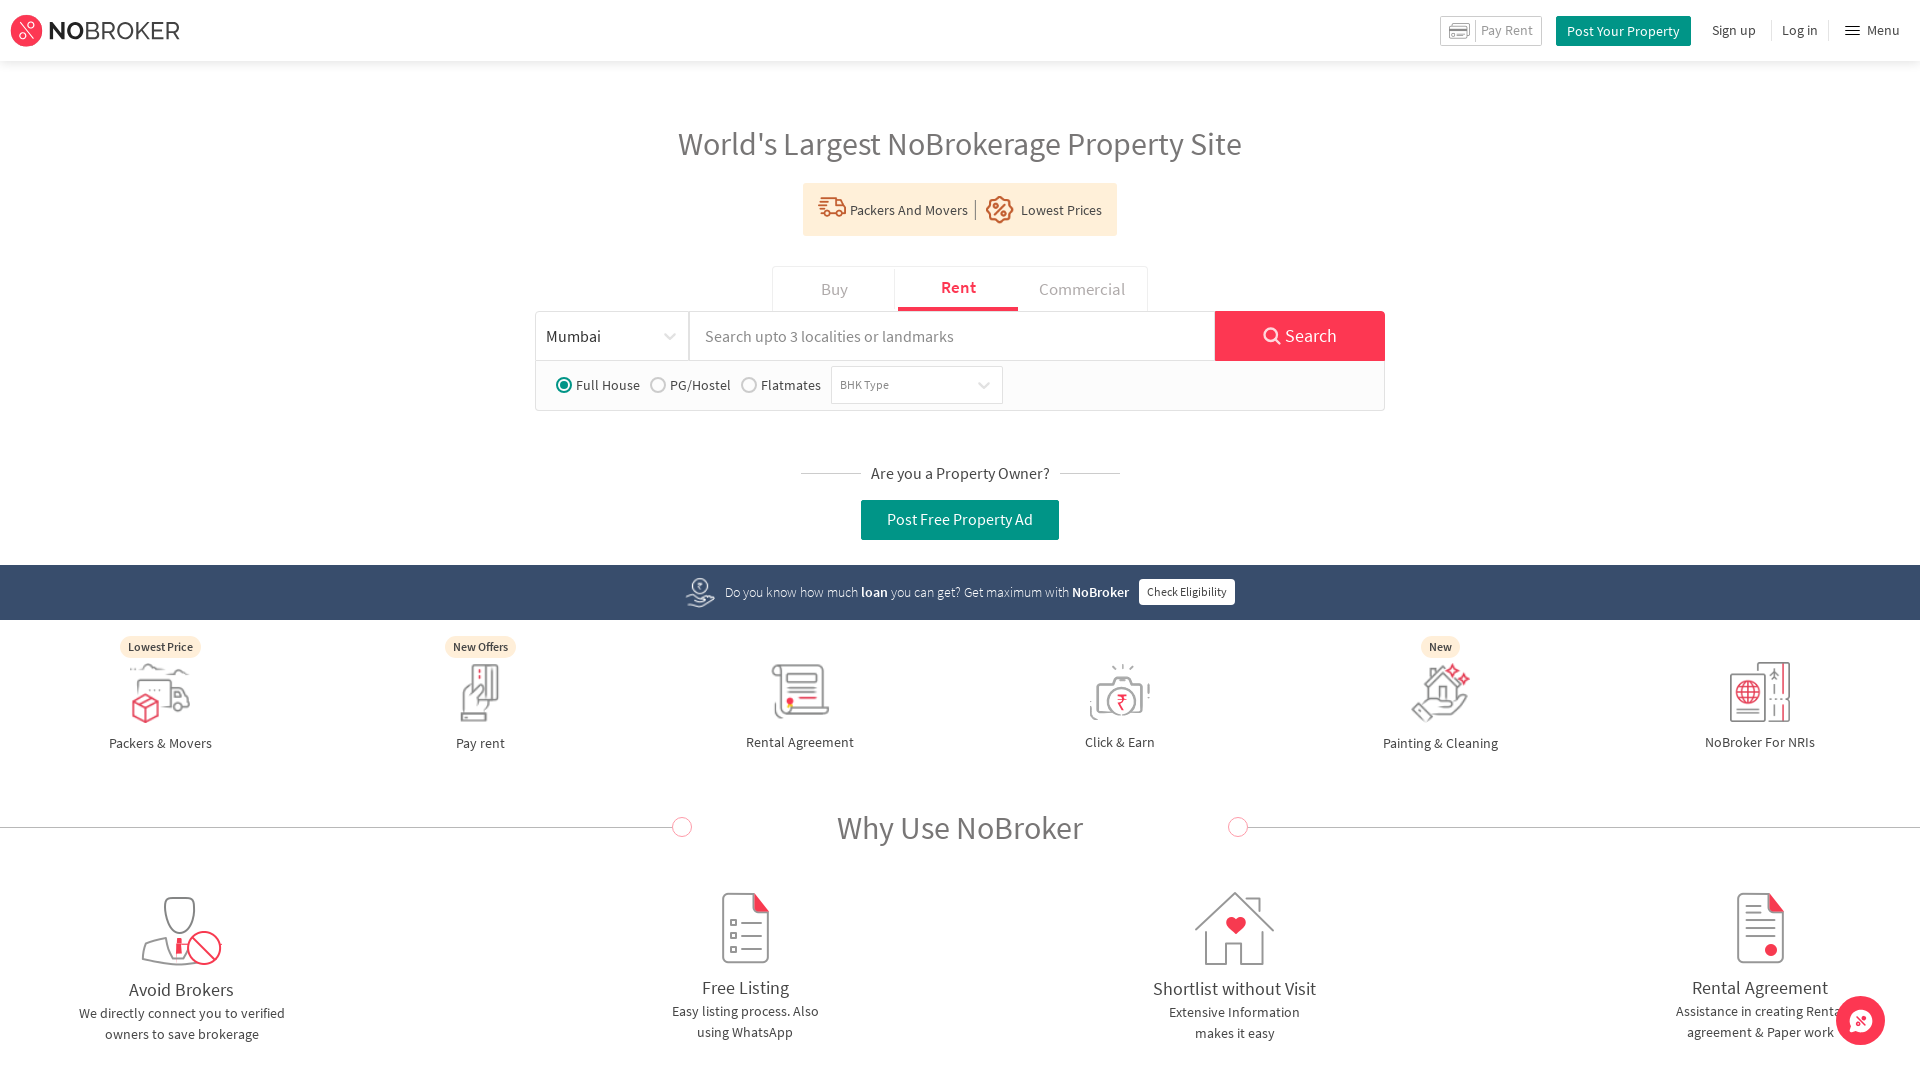

Verified PG radio button is not selected
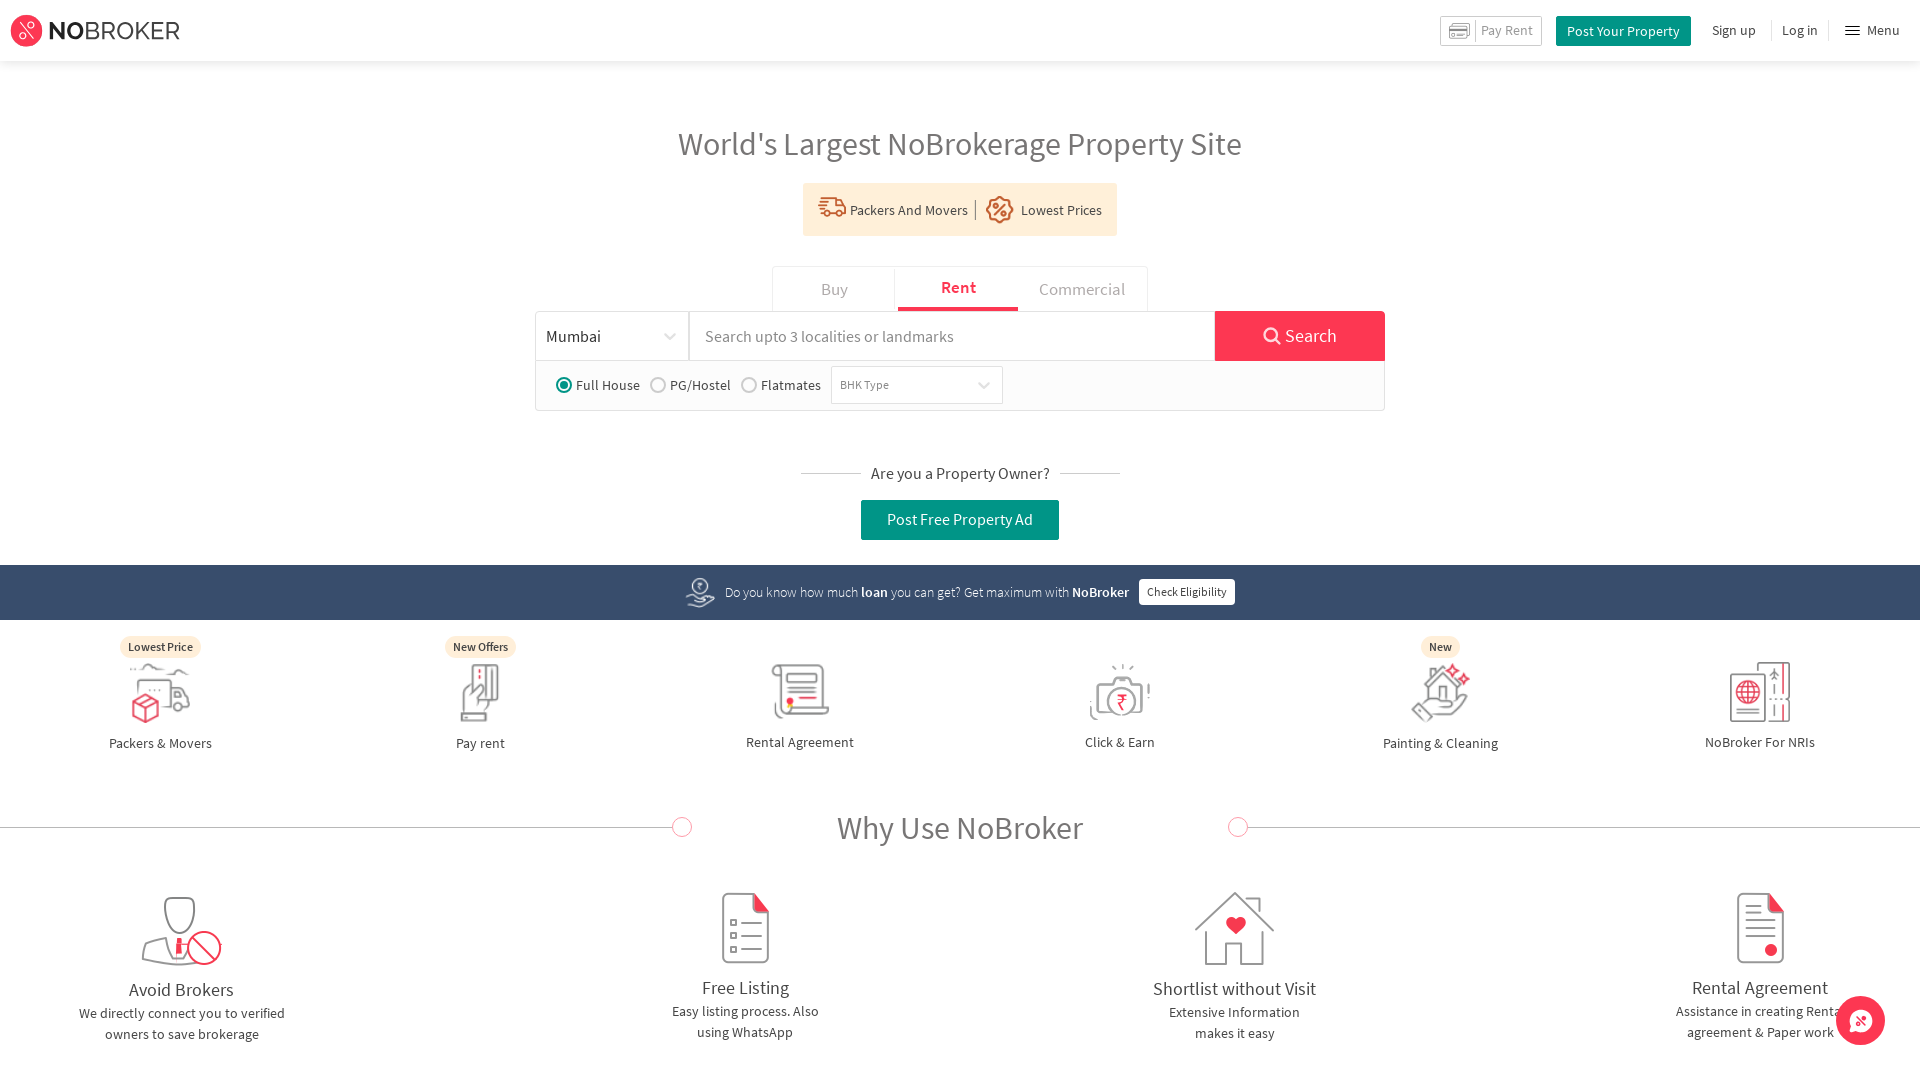

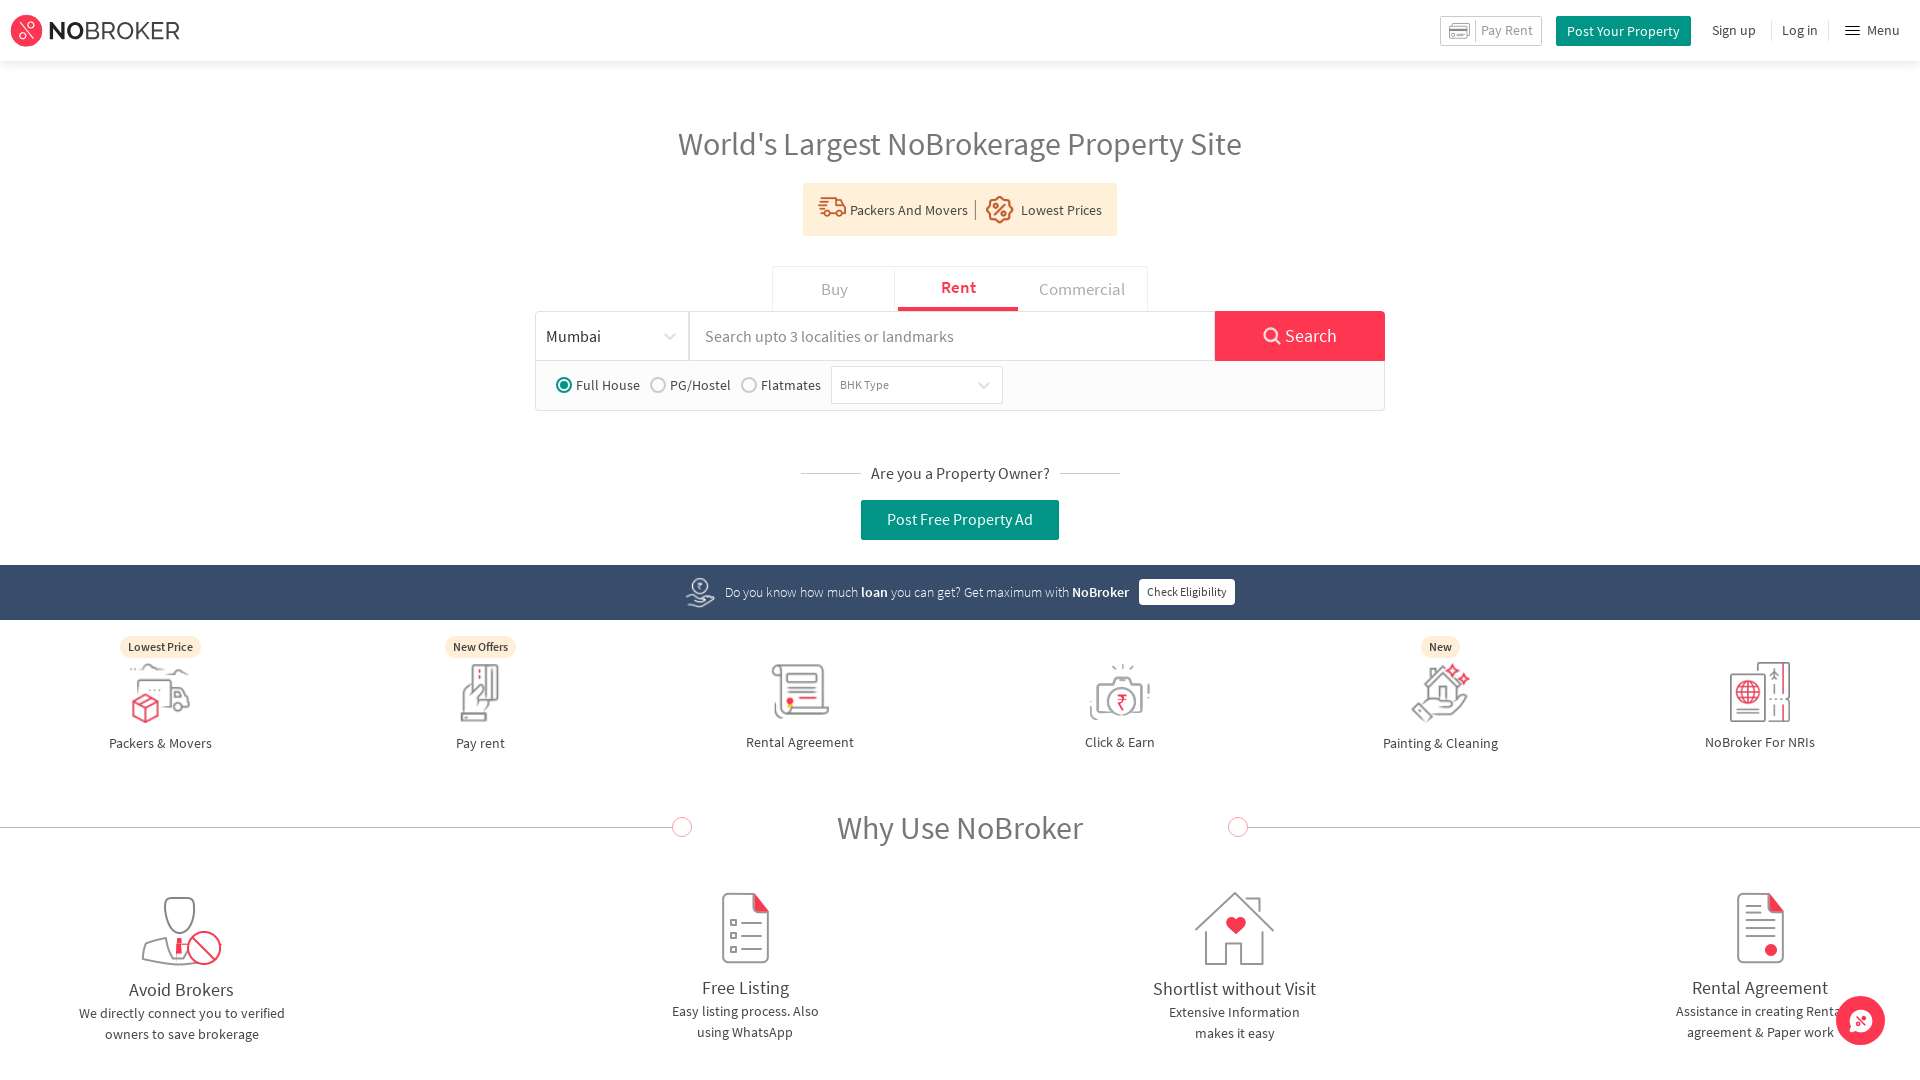